Tests form submission on Angular practice page by filling various input fields including email, password, name, radio button selection, and validates success message

Starting URL: https://rahulshettyacademy.com/angularpractice/

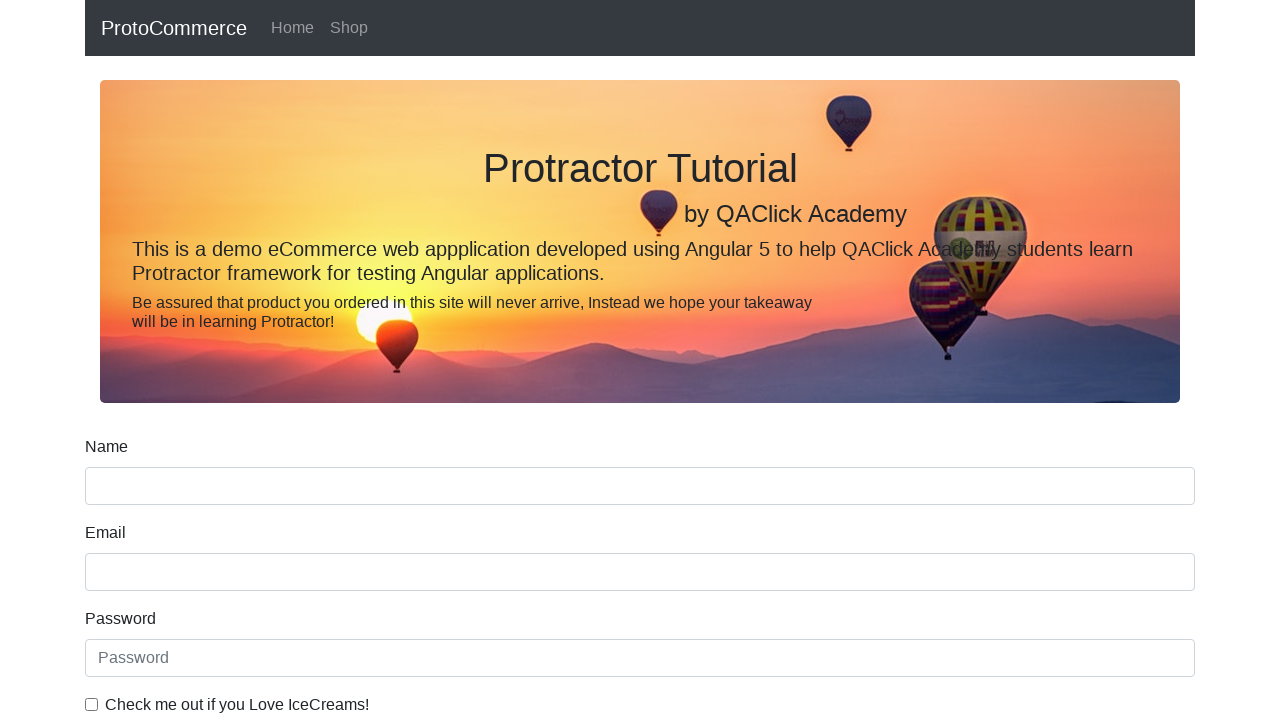

Filled email field with 'hello@gmail.com' on input[name='email']
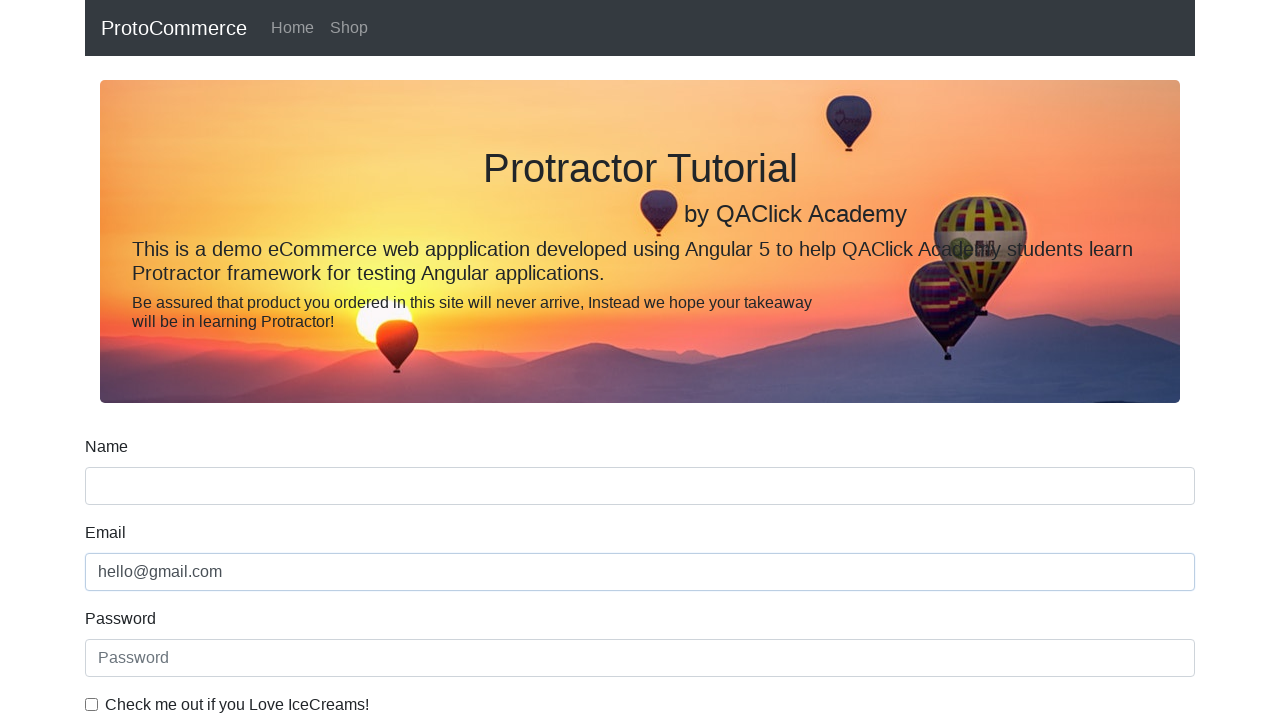

Filled password field with '123456' on #exampleInputPassword1
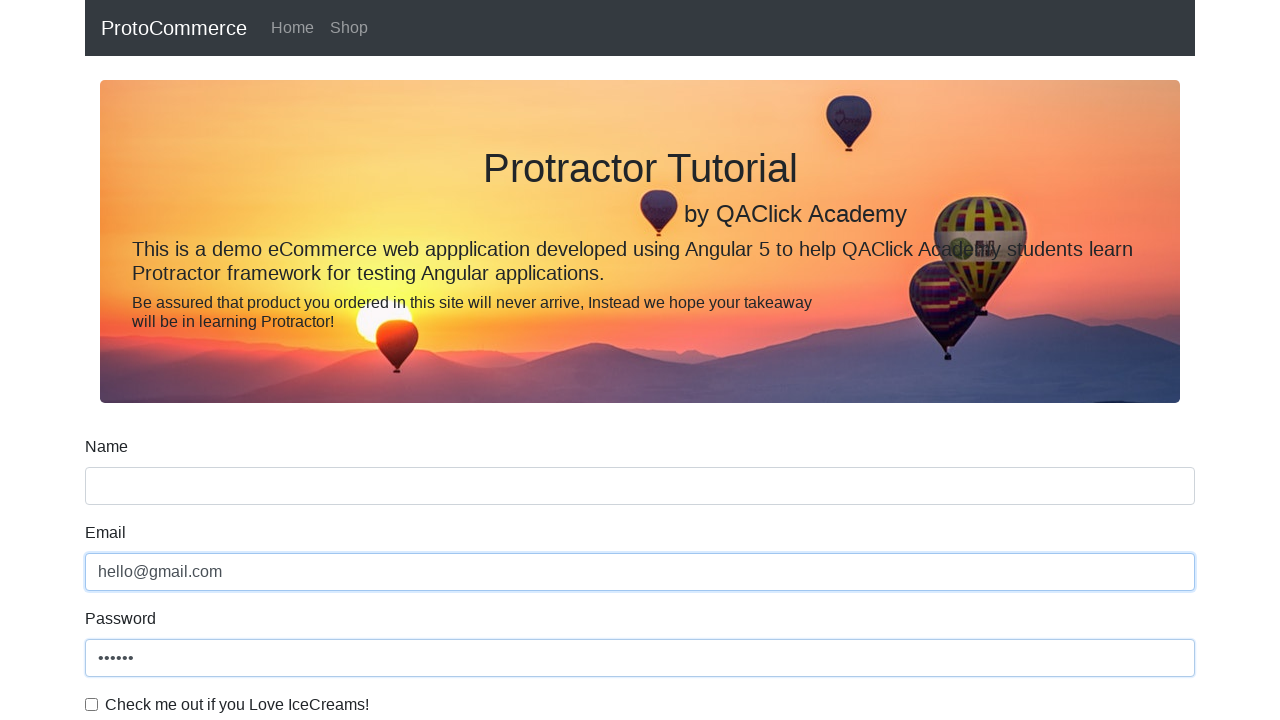

Clicked checkbox to enable agreement at (92, 704) on #exampleCheck1
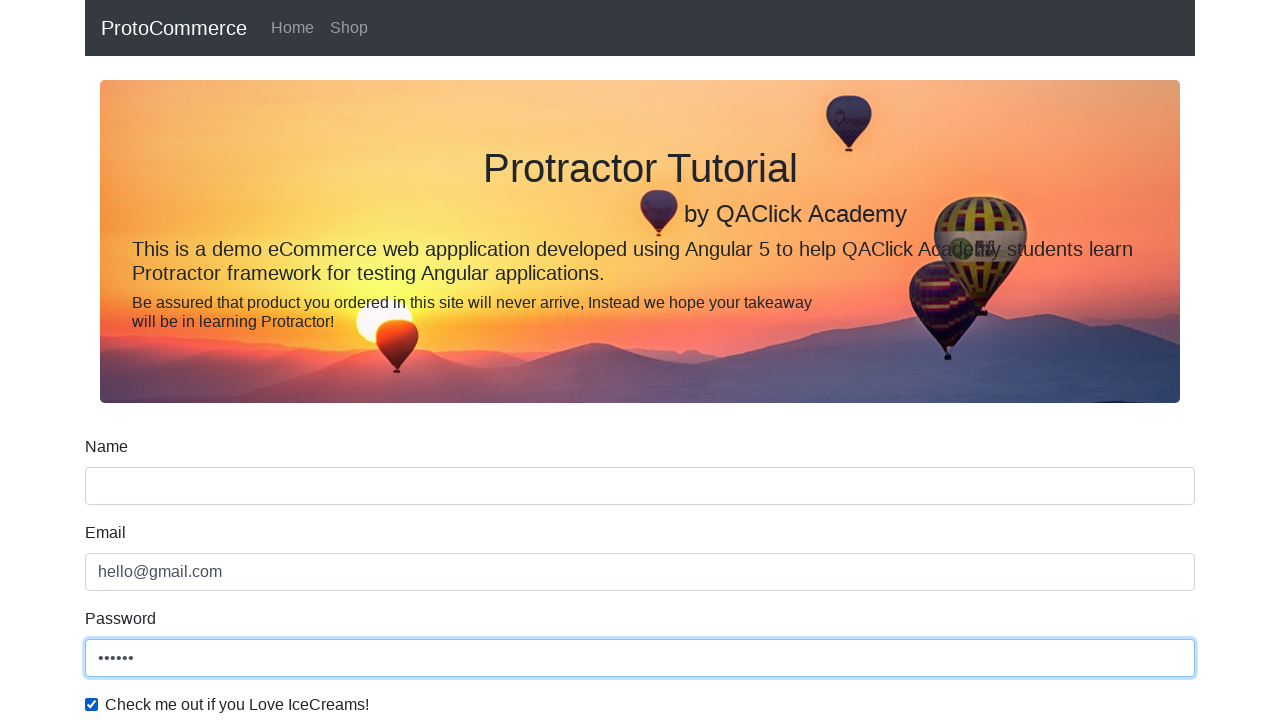

Filled name field with 'Sam' on input[name='name']
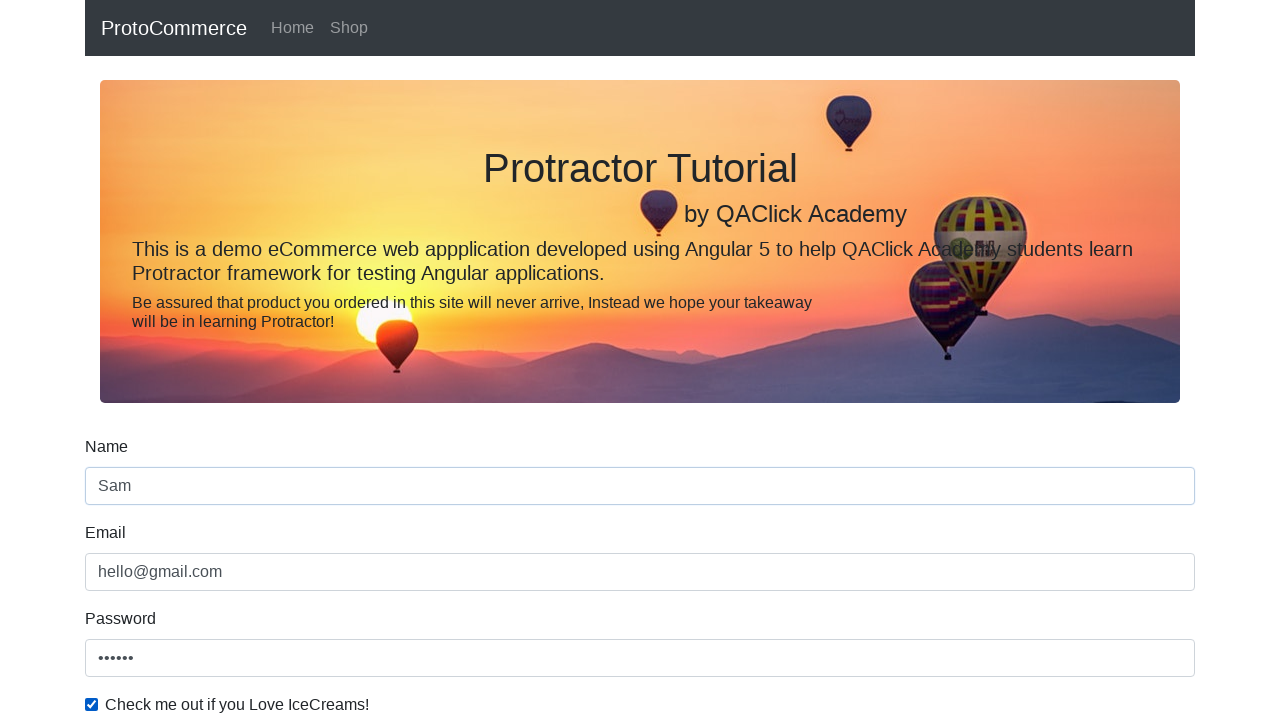

Selected radio button option 2 at (326, 360) on input[value='option2']
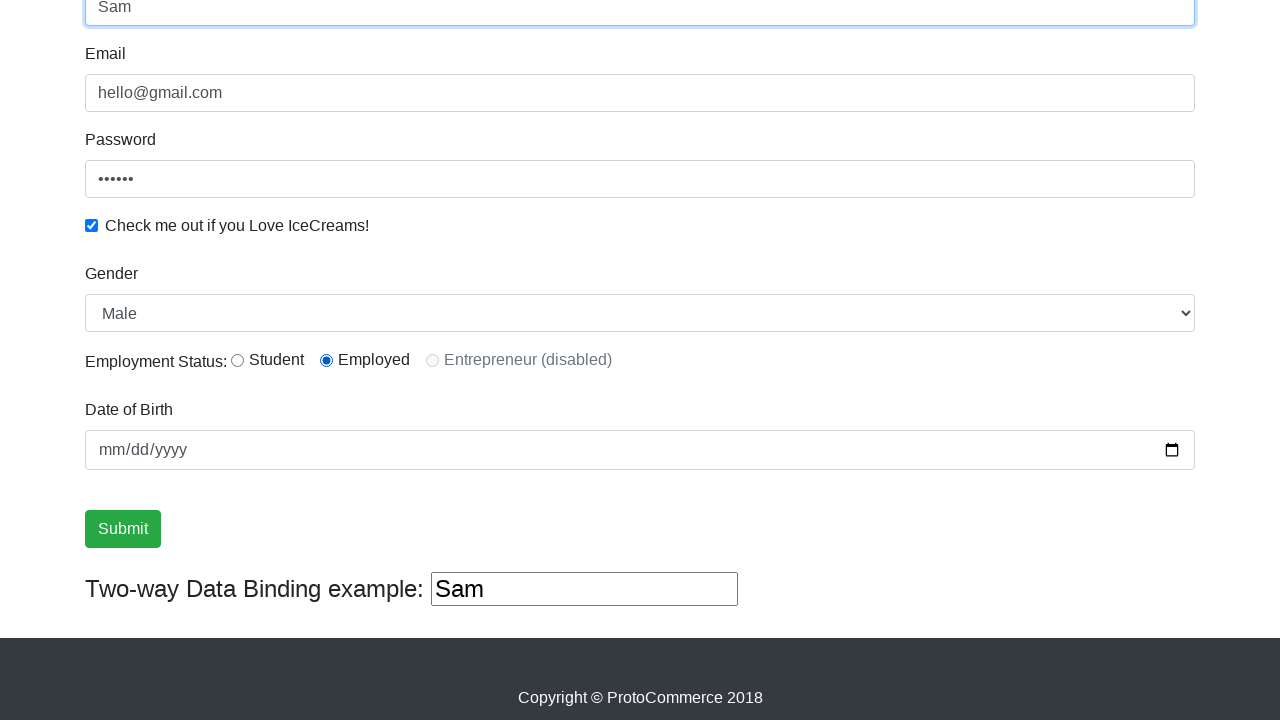

Filled third text input field with 'Sam' on (//input[@type='text'])[3]
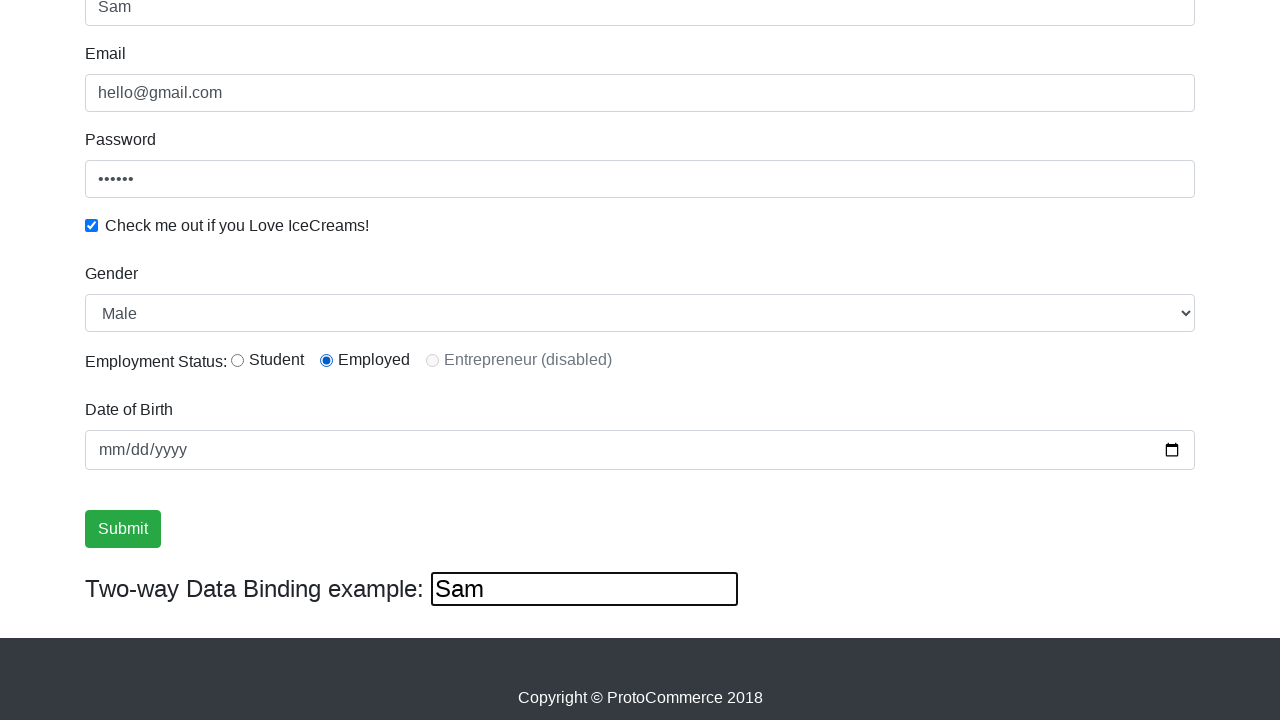

Cleared the third text input field on (//input[@type='text'])[3]
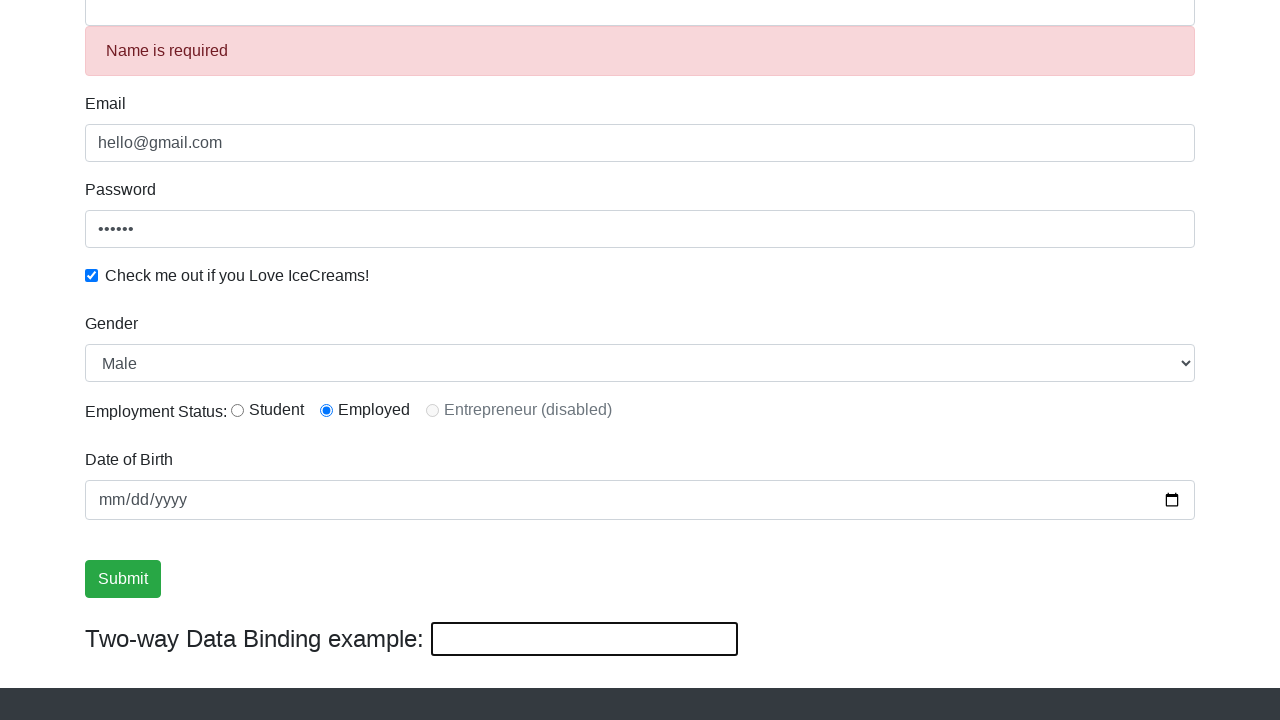

Clicked form submit button at (123, 579) on xpath=//input[@type='submit']
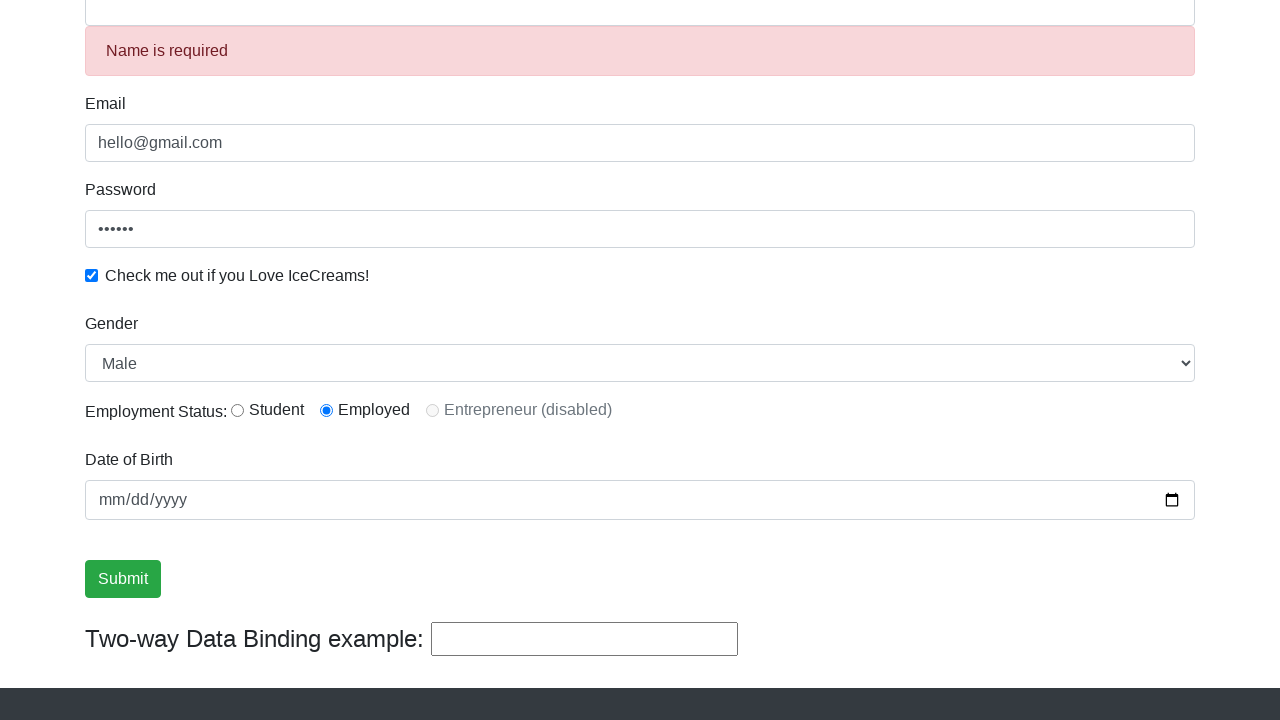

Success message appeared after form submission
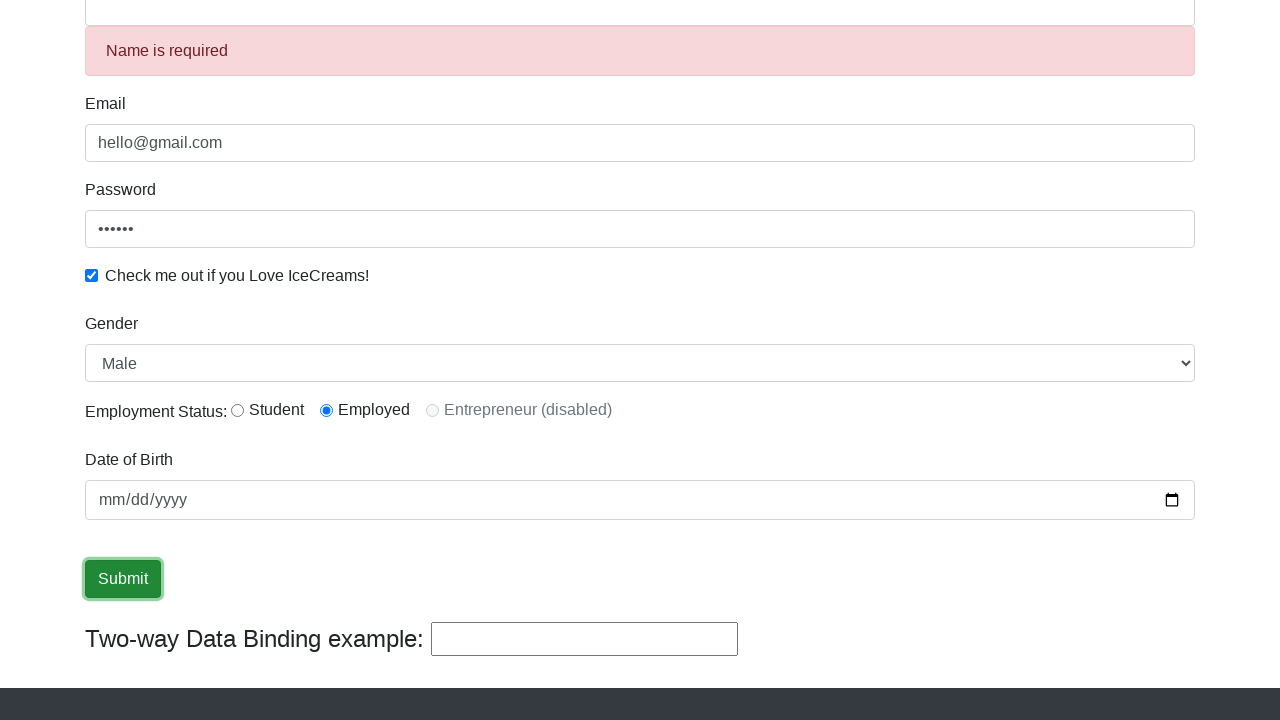

Verified 'Success' text in success message
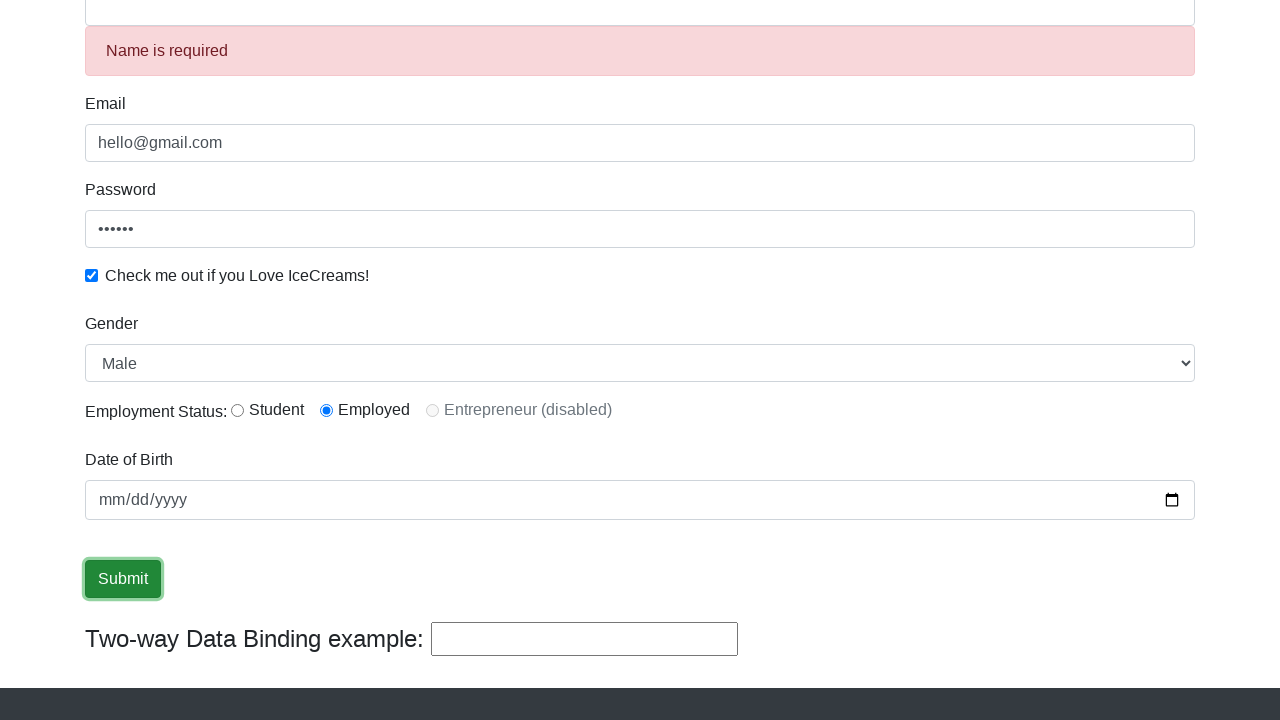

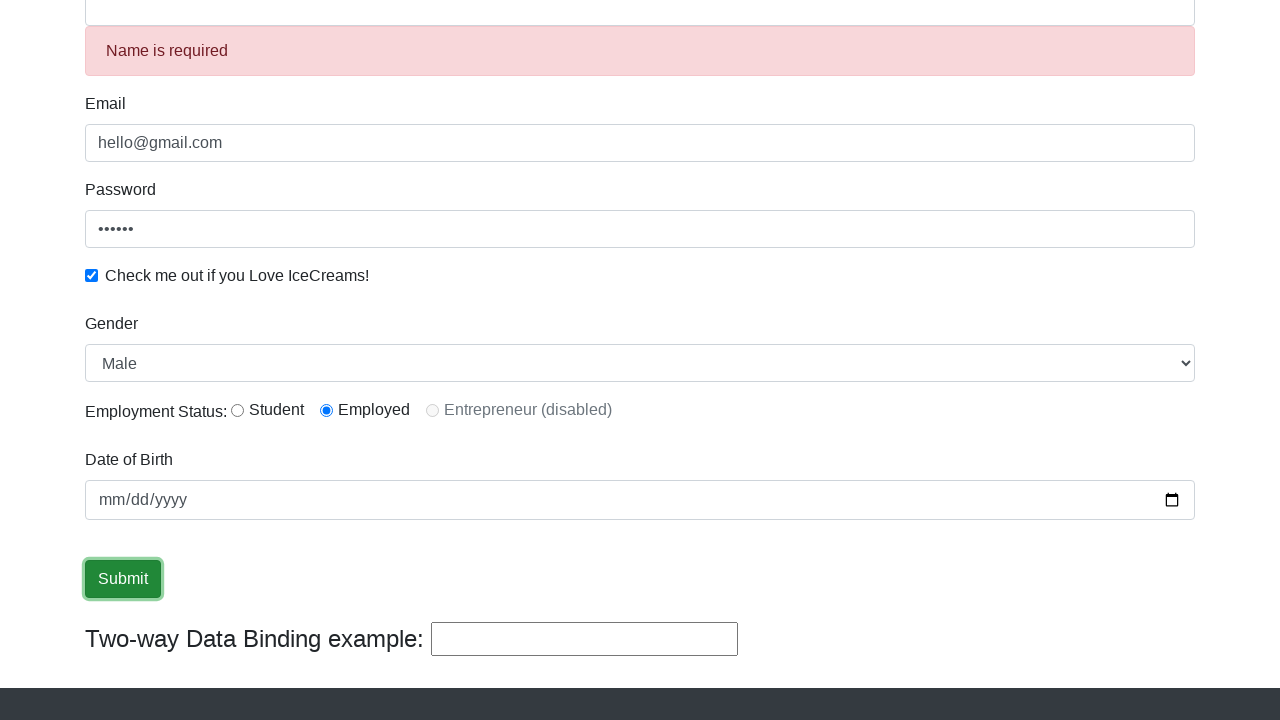